Tests opening multiple links from a footer section in new tabs by sending keyboard shortcuts and then iterating through all opened tabs

Starting URL: https://www.rahulshettyacademy.com/AutomationPractice/

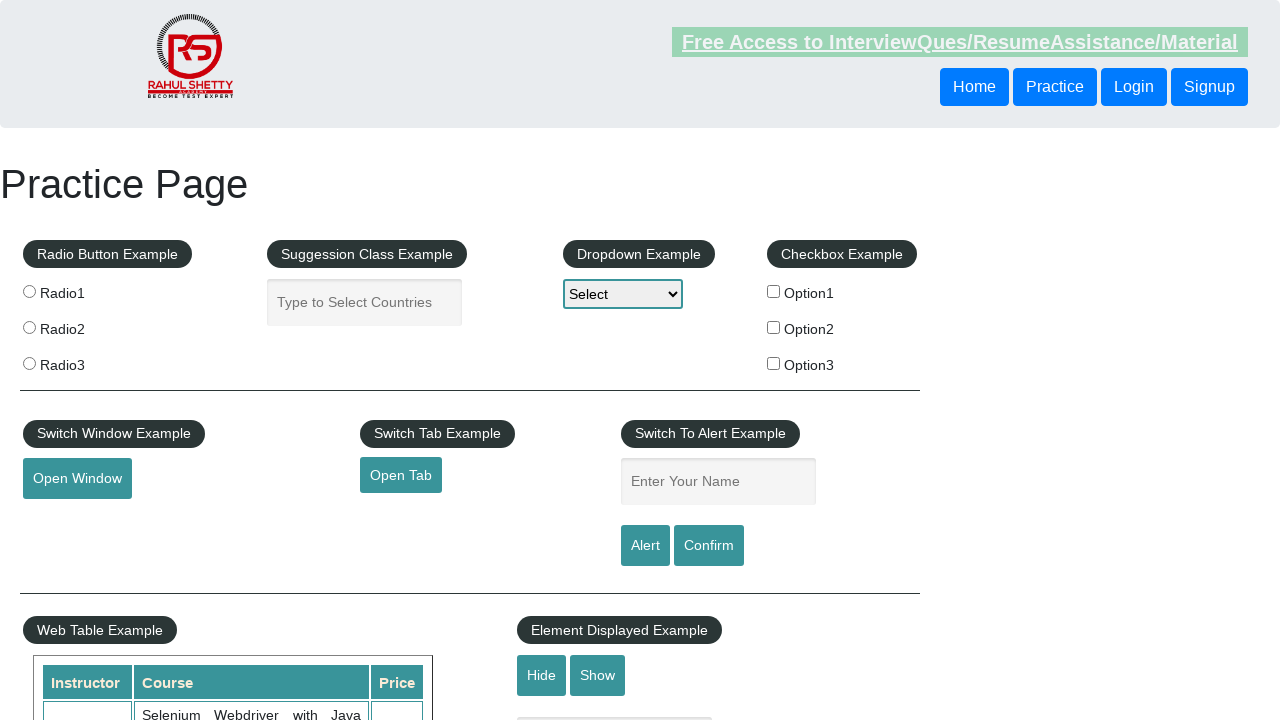

Located footer element with ID 'gf-BIG'
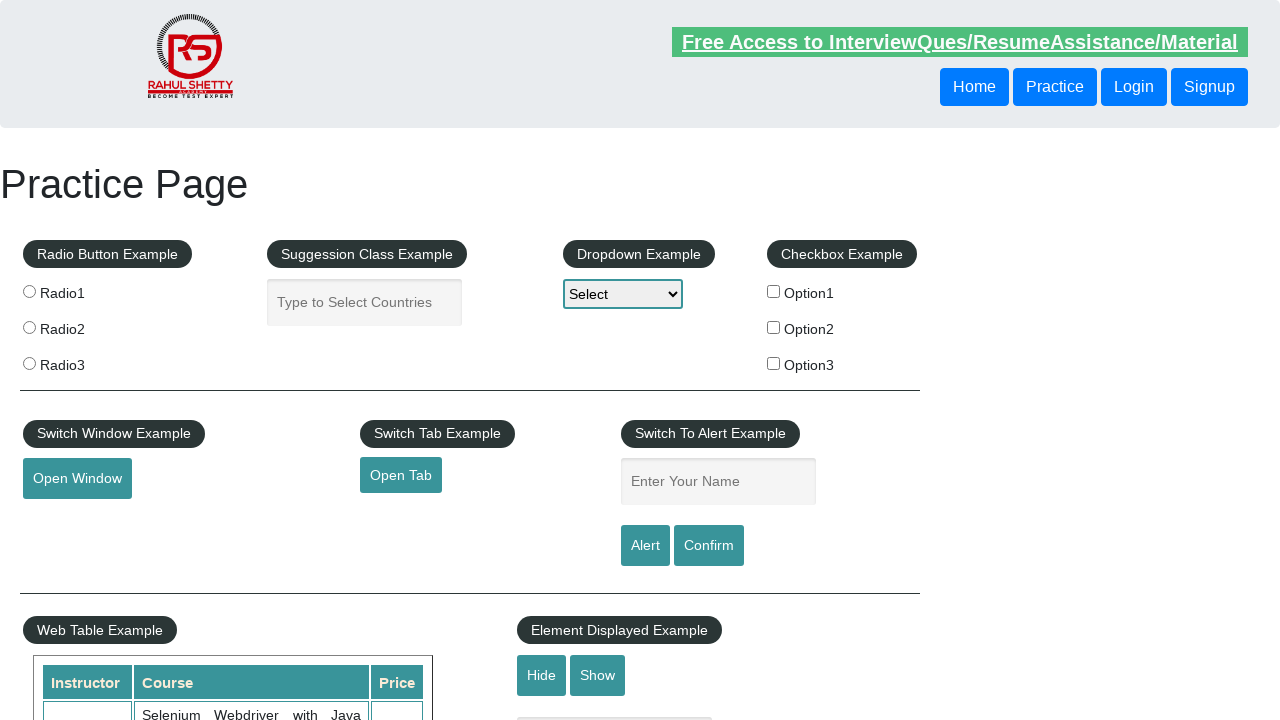

Located first column of footer table
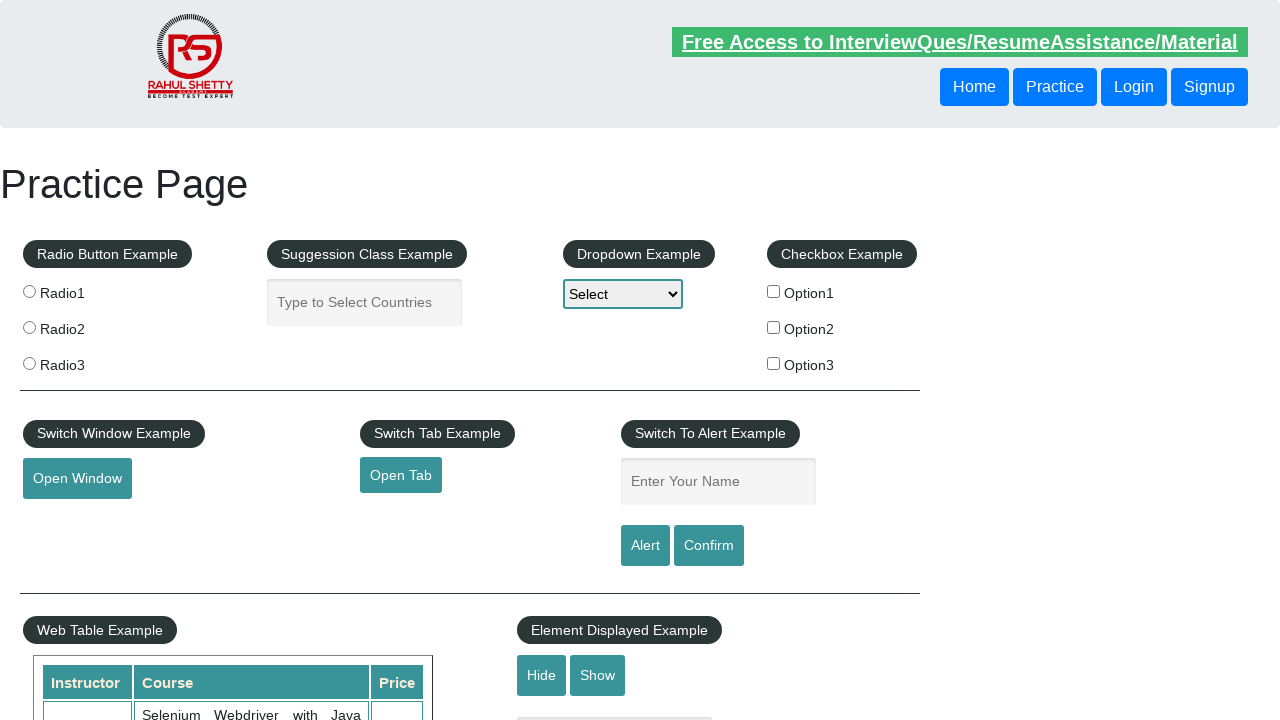

Found 5 links in footer first column
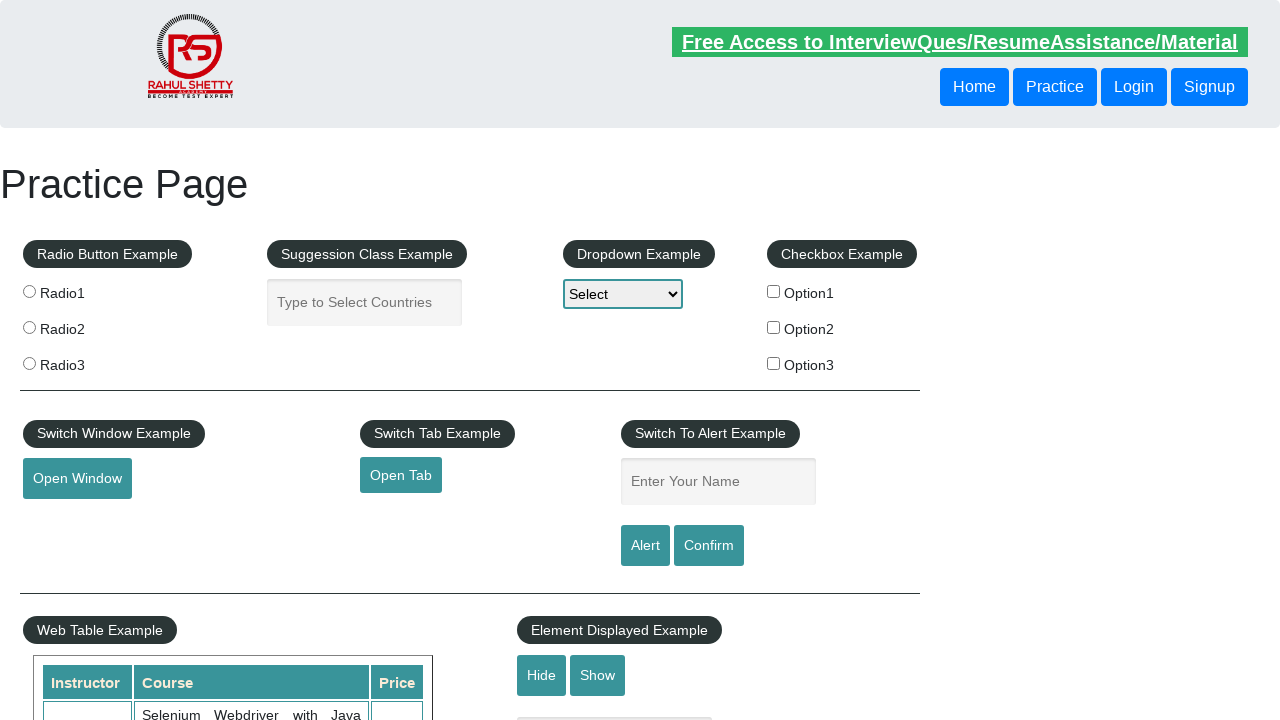

Opened link 1 in new tab using Ctrl+Click at (68, 520) on #gf-BIG >> xpath=//table/tbody/tr/td[1]/ul >> a >> nth=1
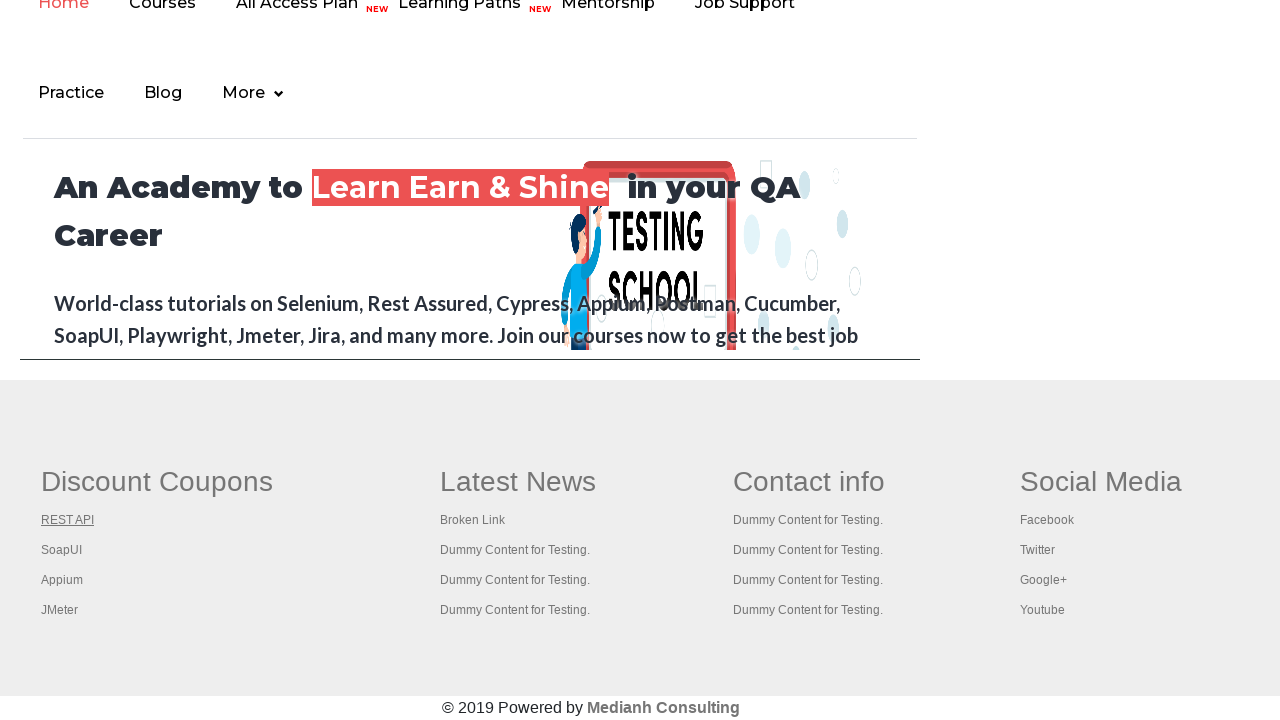

Opened link 2 in new tab using Ctrl+Click at (62, 550) on #gf-BIG >> xpath=//table/tbody/tr/td[1]/ul >> a >> nth=2
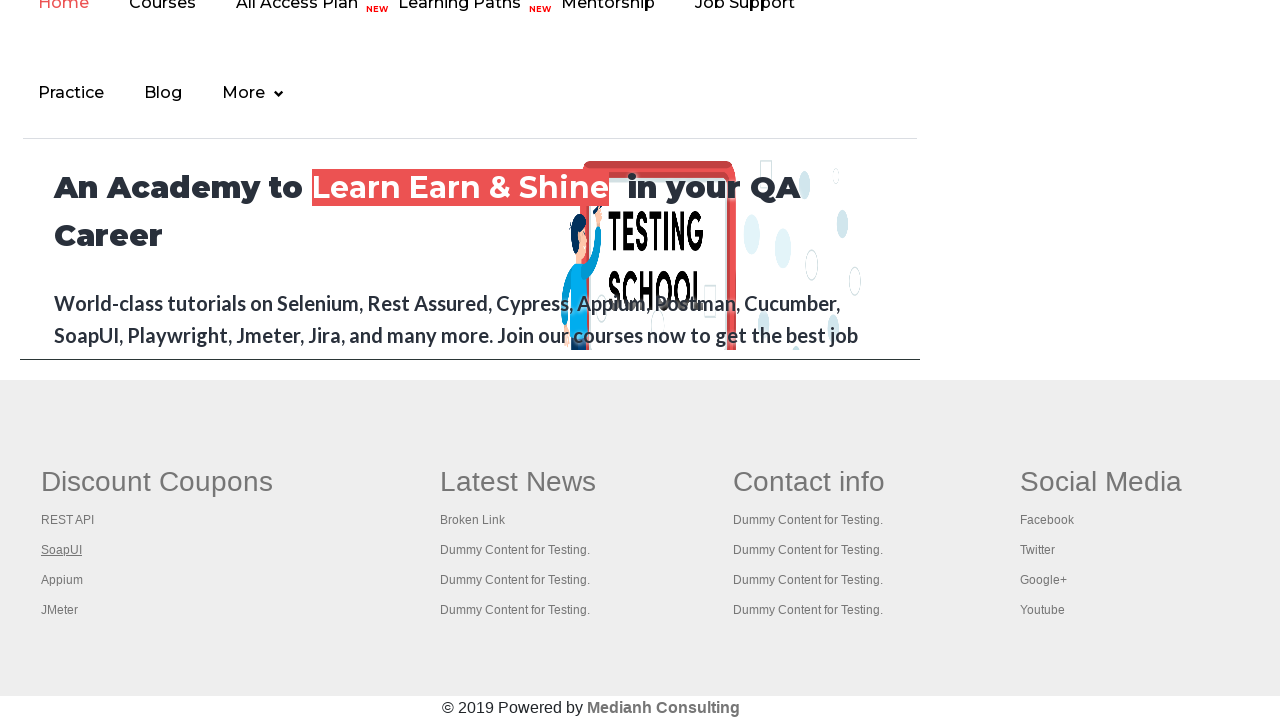

Opened link 3 in new tab using Ctrl+Click at (62, 580) on #gf-BIG >> xpath=//table/tbody/tr/td[1]/ul >> a >> nth=3
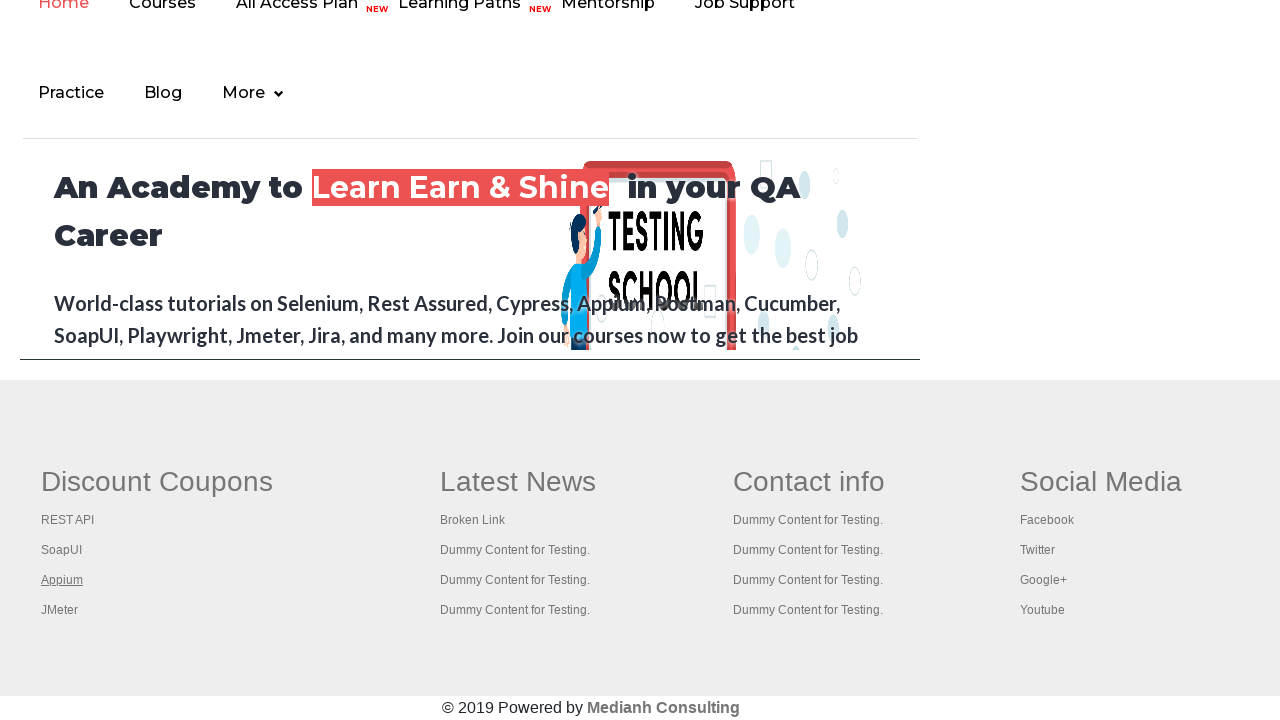

Opened link 4 in new tab using Ctrl+Click at (60, 610) on #gf-BIG >> xpath=//table/tbody/tr/td[1]/ul >> a >> nth=4
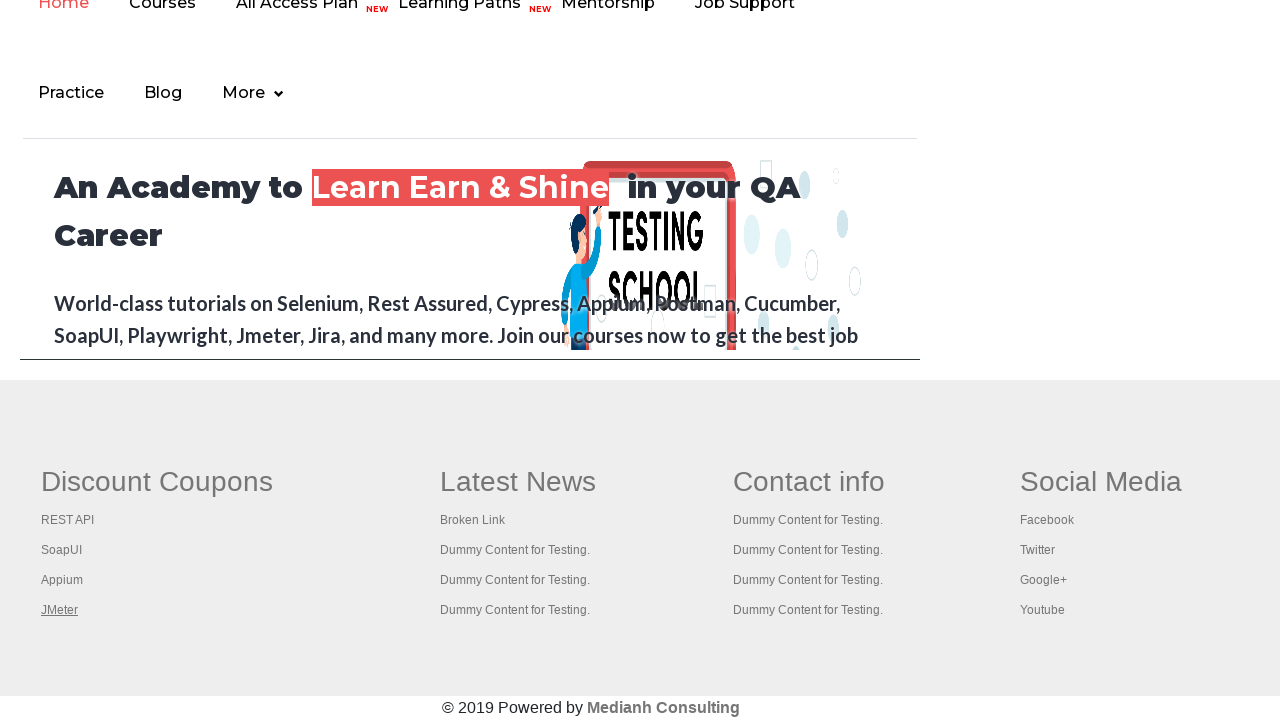

Retrieved all open pages/tabs: 5 pages found
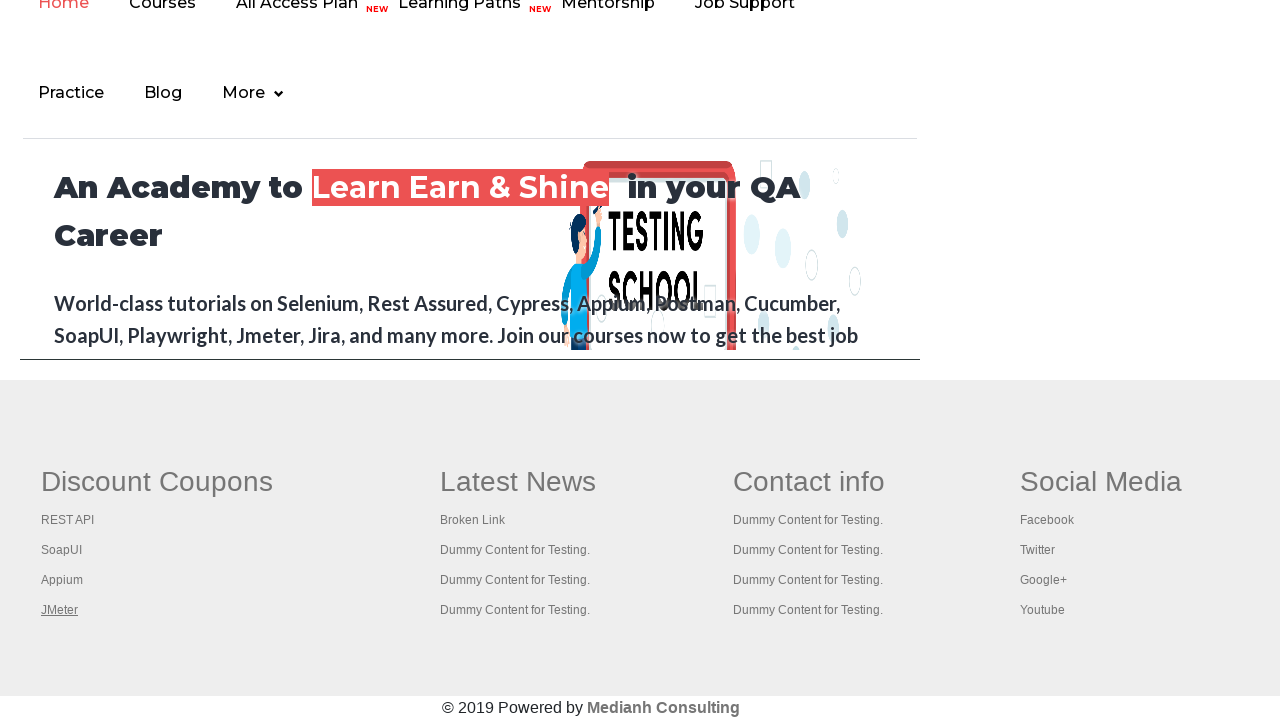

Brought page to front: https://rahulshettyacademy.com/AutomationPractice/
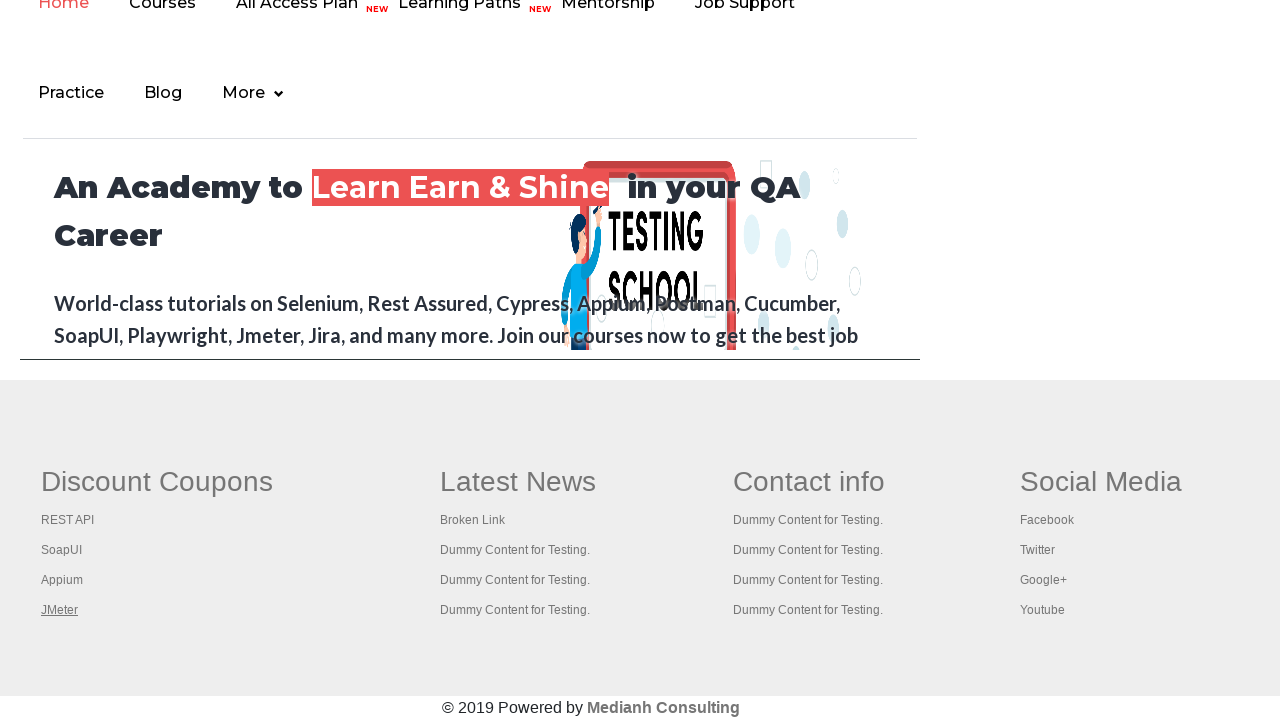

Page loaded successfully: https://rahulshettyacademy.com/AutomationPractice/
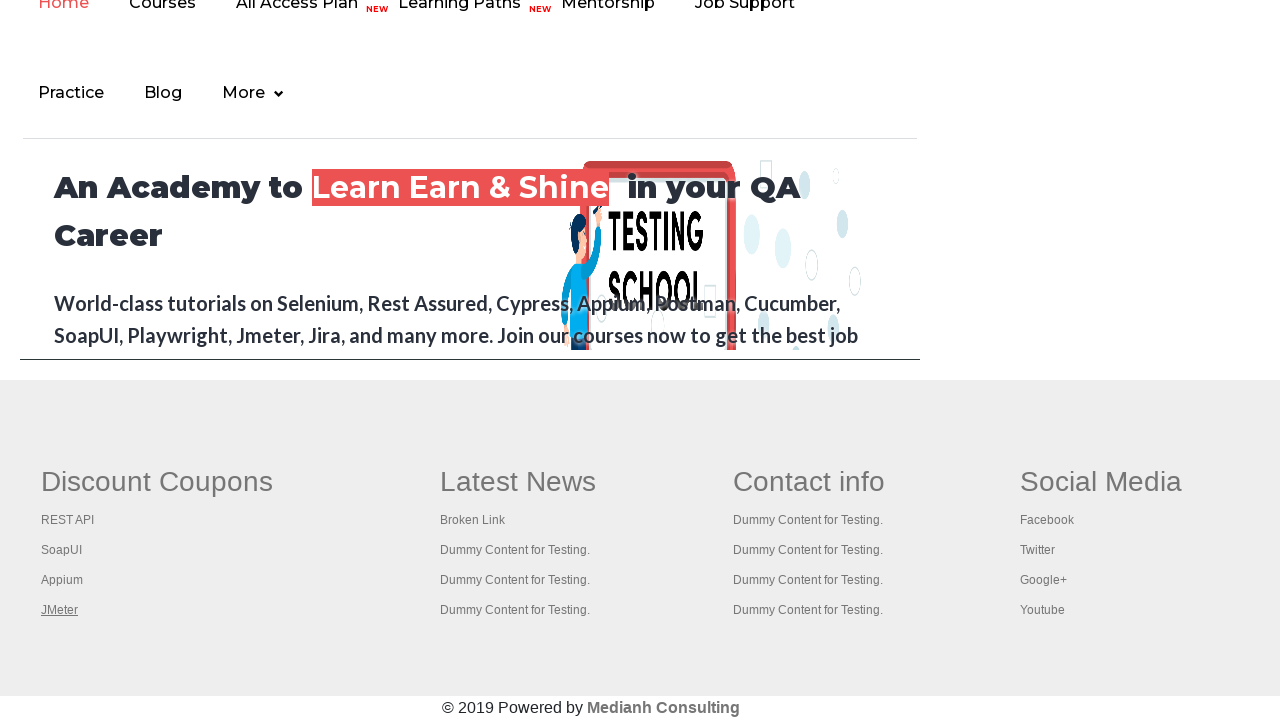

Brought page to front: https://www.restapitutorial.com/
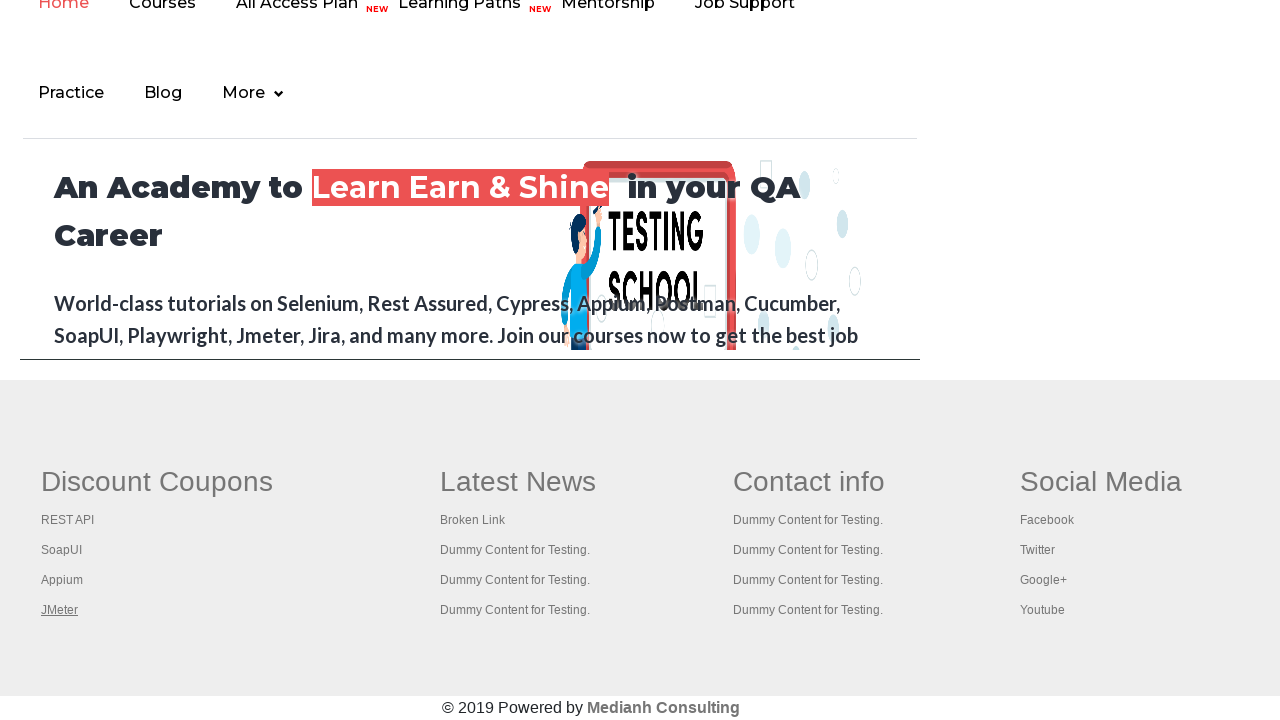

Page loaded successfully: https://www.restapitutorial.com/
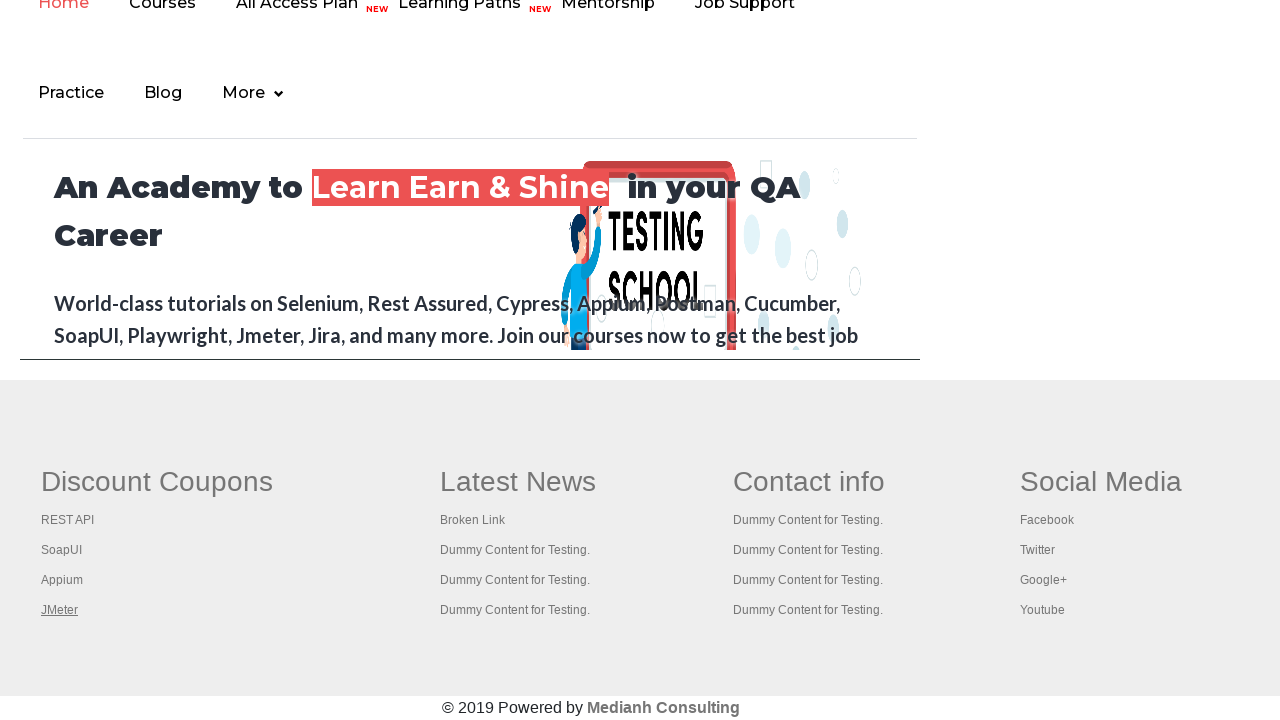

Brought page to front: https://www.soapui.org/
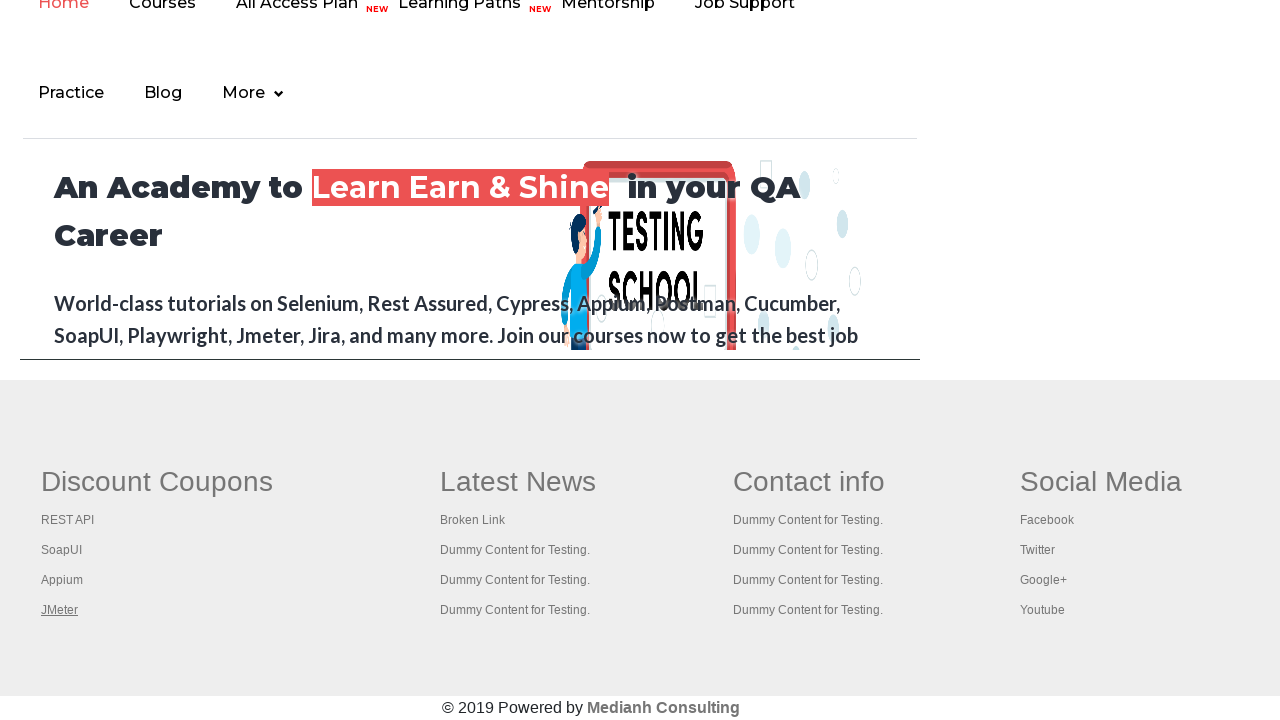

Page loaded successfully: https://www.soapui.org/
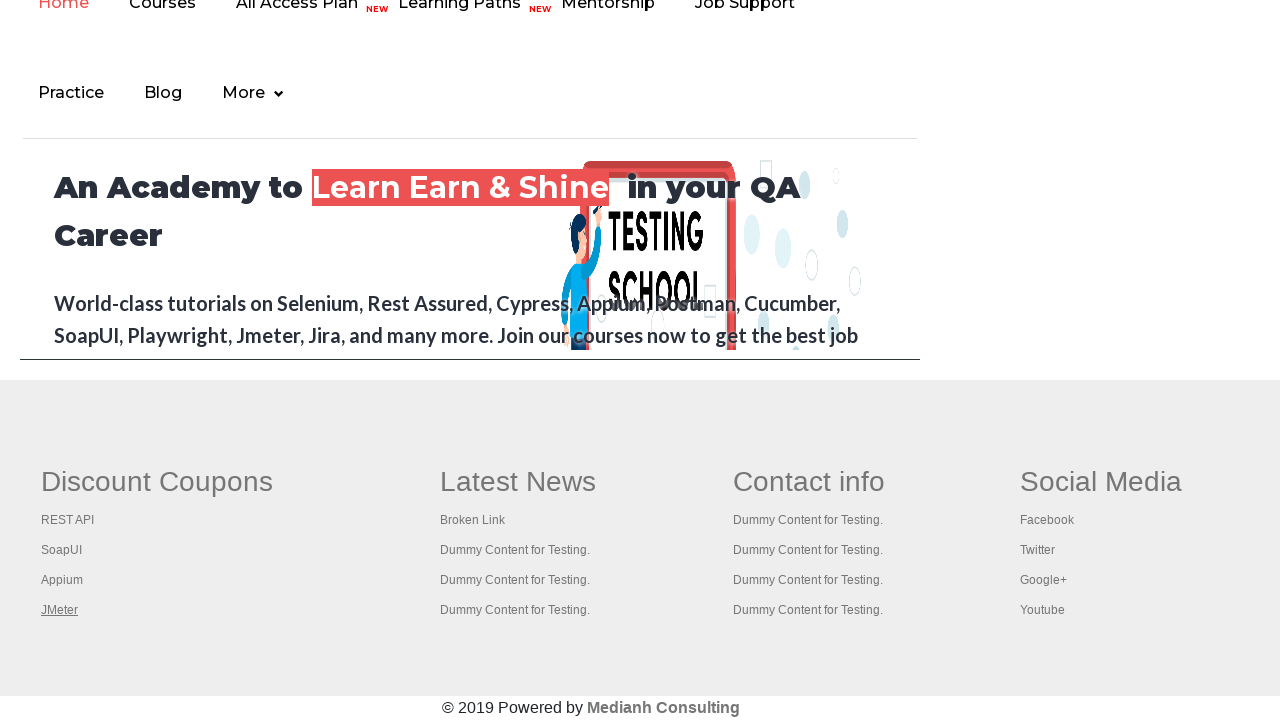

Brought page to front: https://courses.rahulshettyacademy.com/p/appium-tutorial
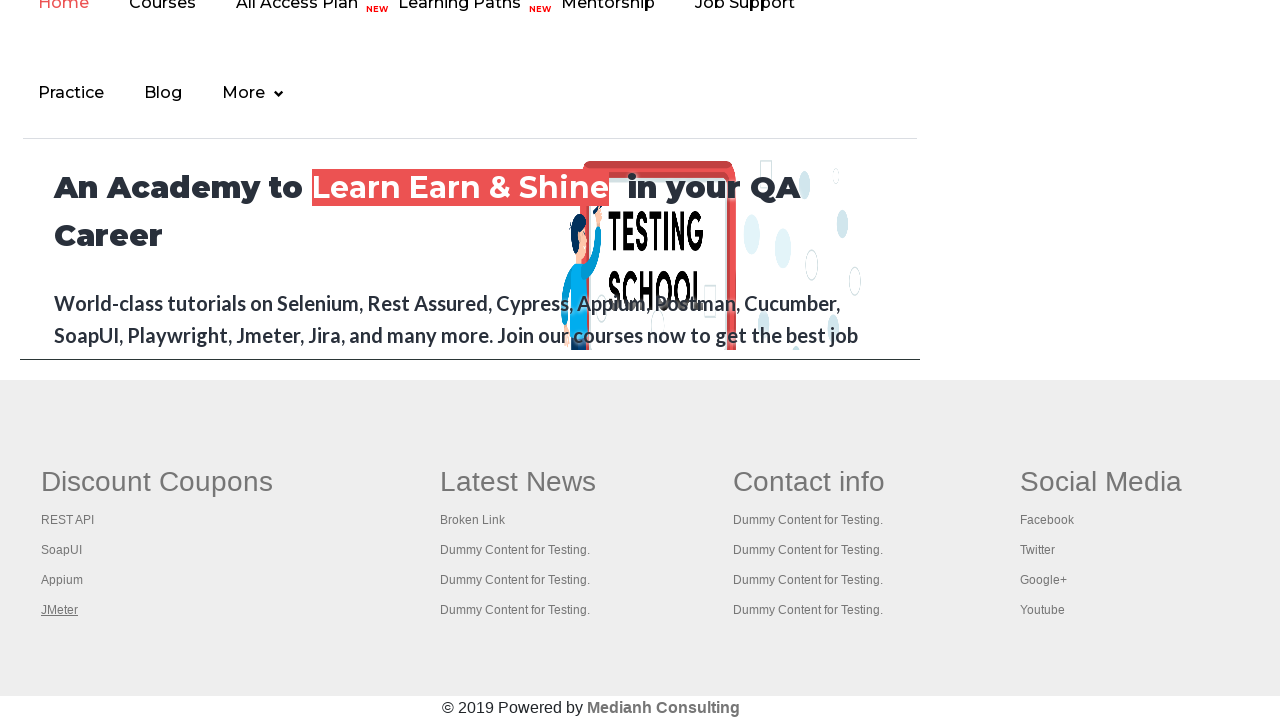

Page loaded successfully: https://courses.rahulshettyacademy.com/p/appium-tutorial
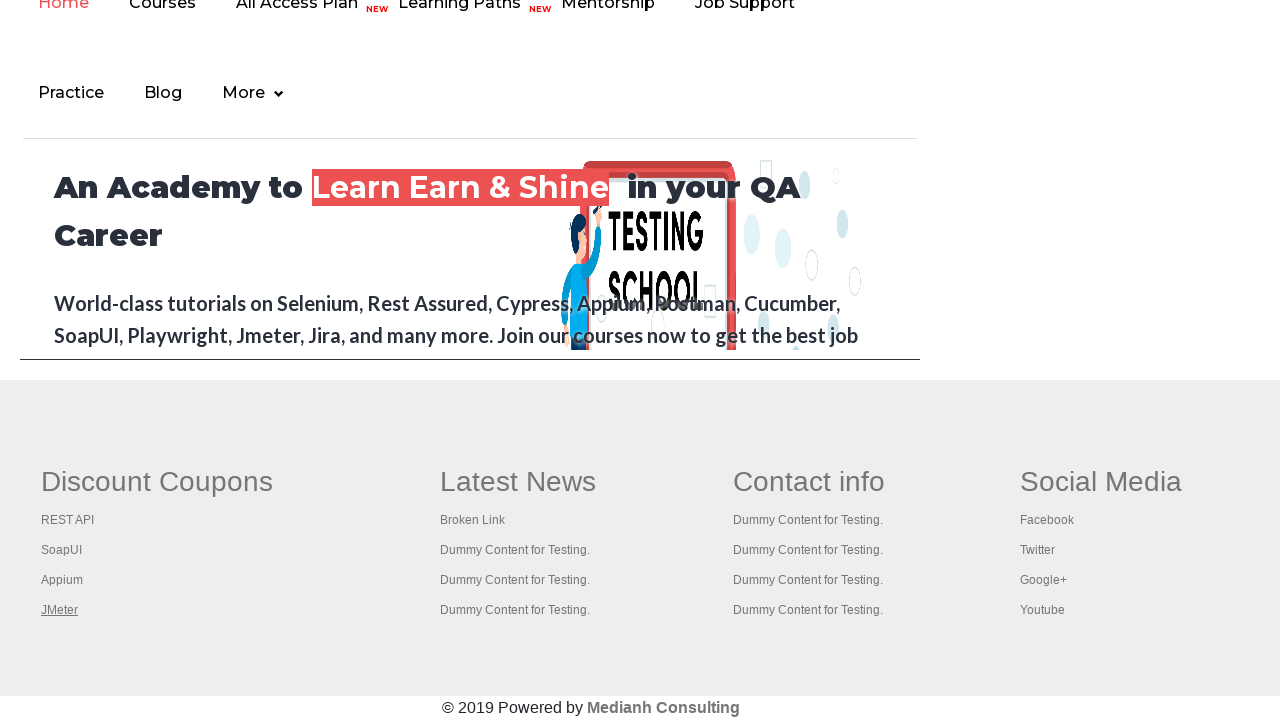

Brought page to front: https://jmeter.apache.org/
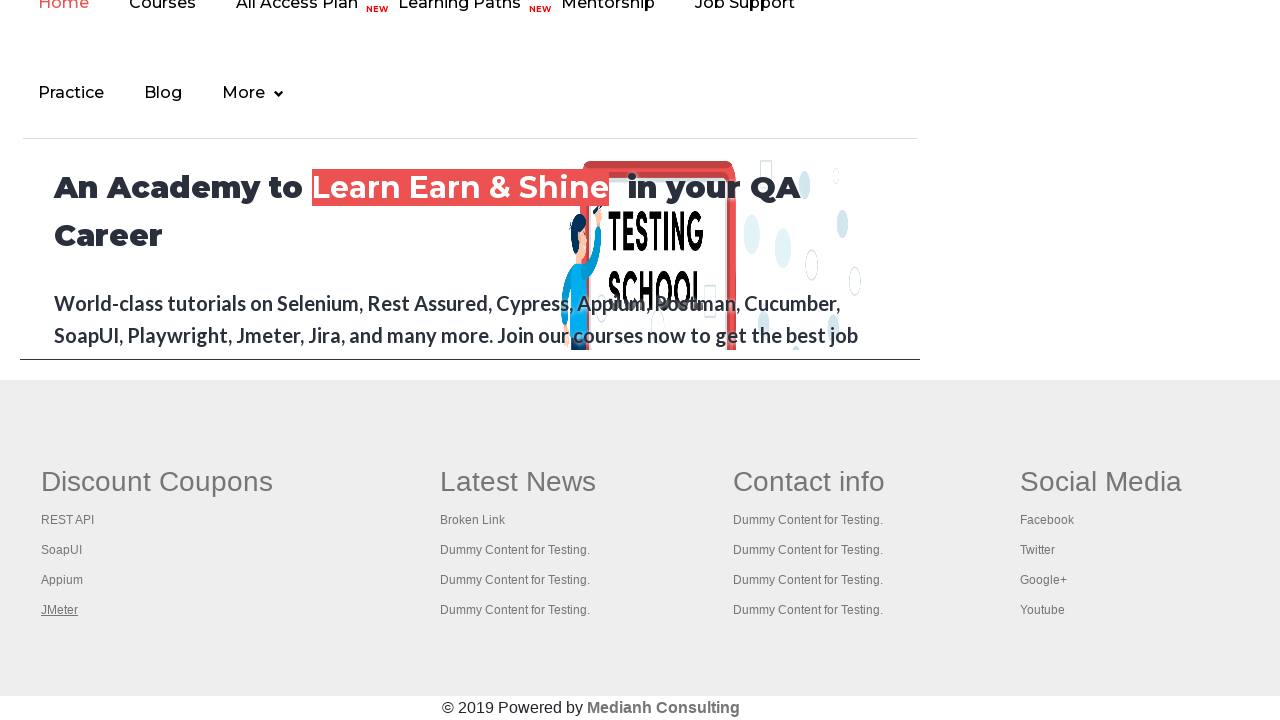

Page loaded successfully: https://jmeter.apache.org/
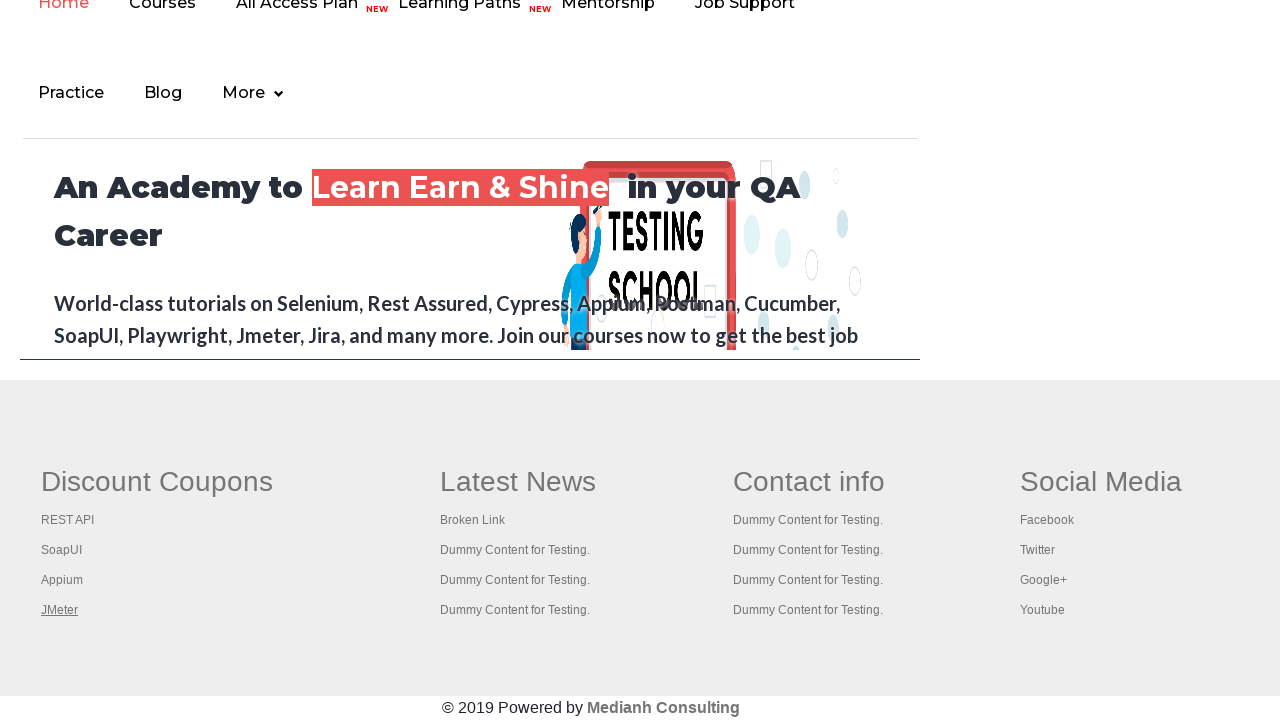

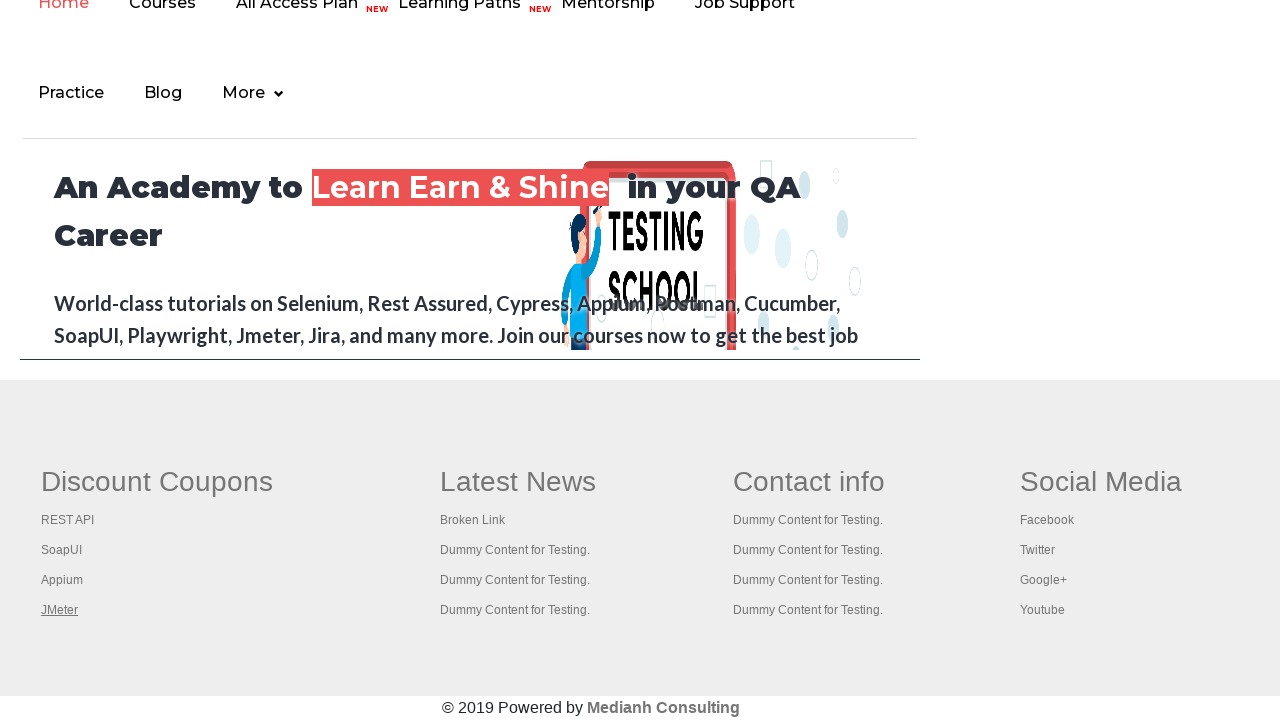